Tests explicit wait for text presence by waiting for paragraph to contain 'dev' text

Starting URL: https://kristinek.github.io/site/examples/sync

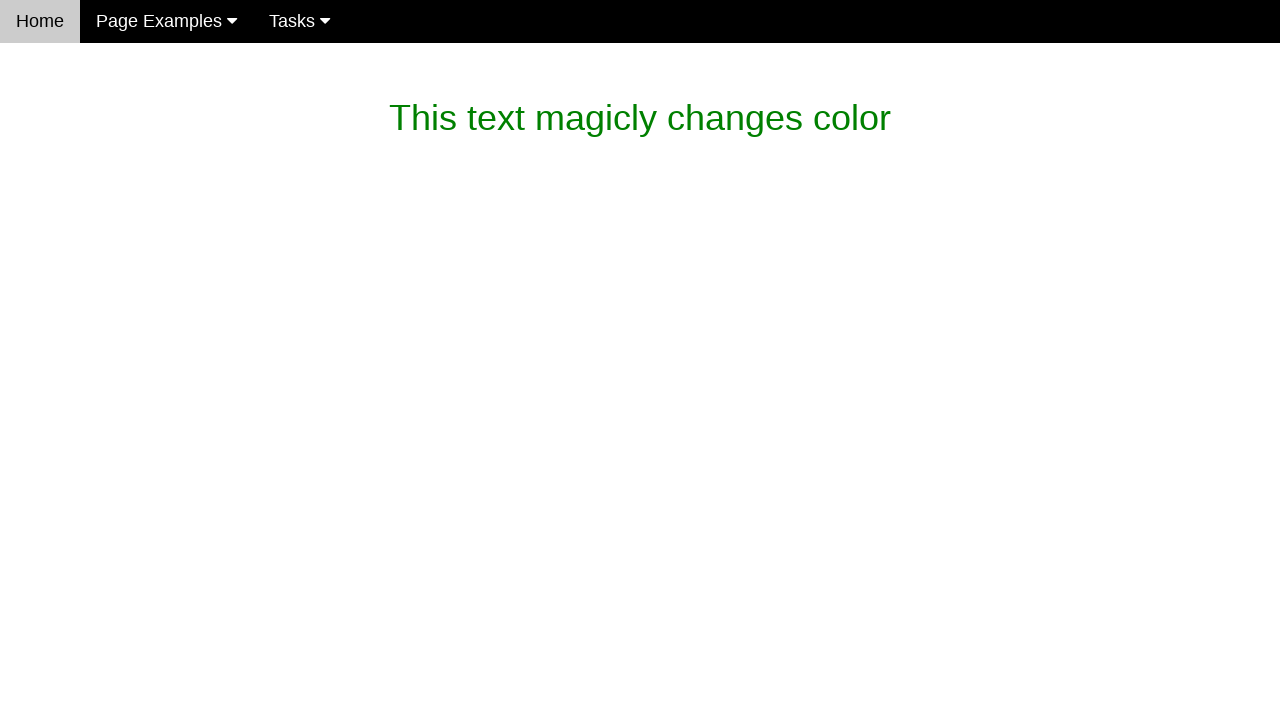

Waited for #magic_text element to be present
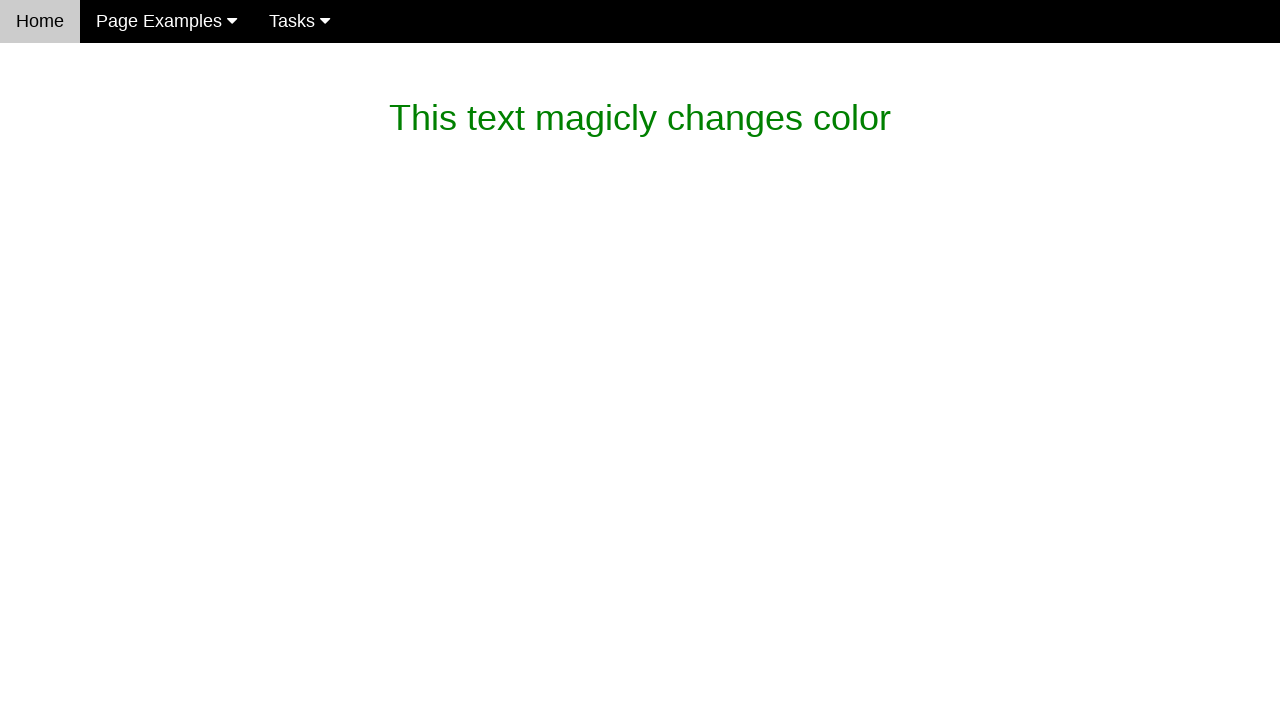

Waited for paragraph containing 'dev' text to appear (15 second timeout)
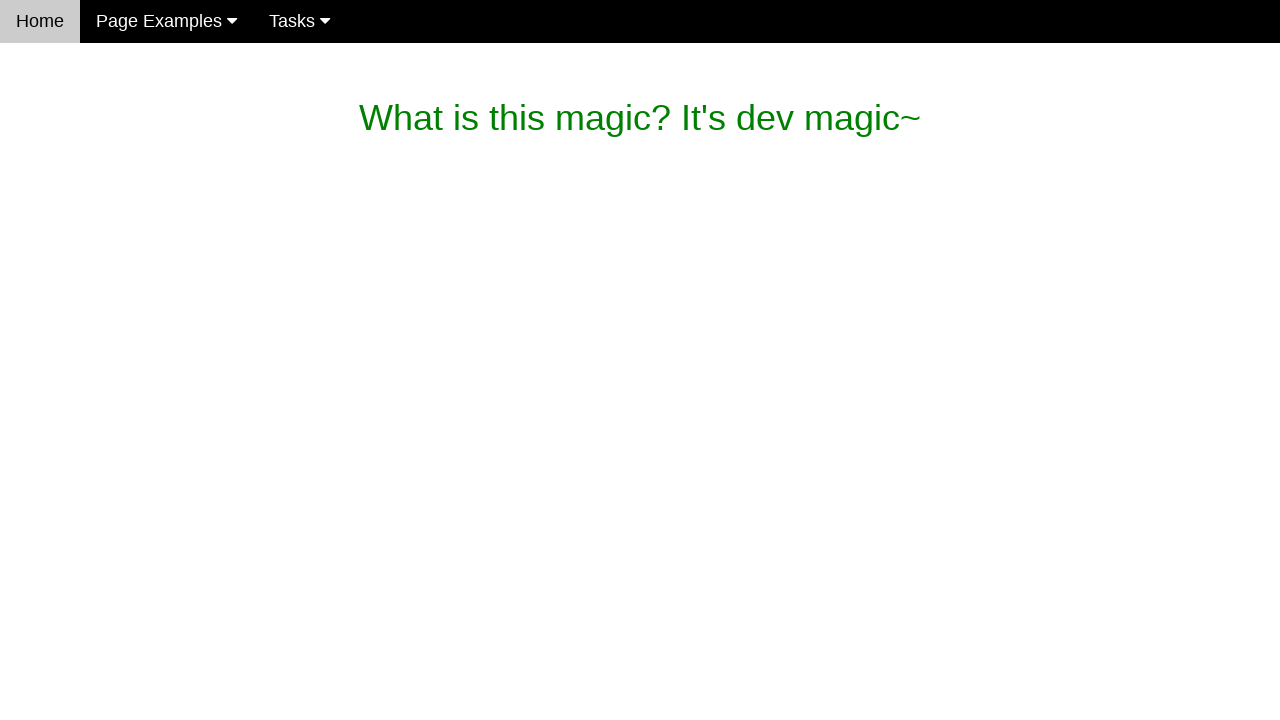

Verified that #magic_text contains 'What is this magic? It's dev magic~'
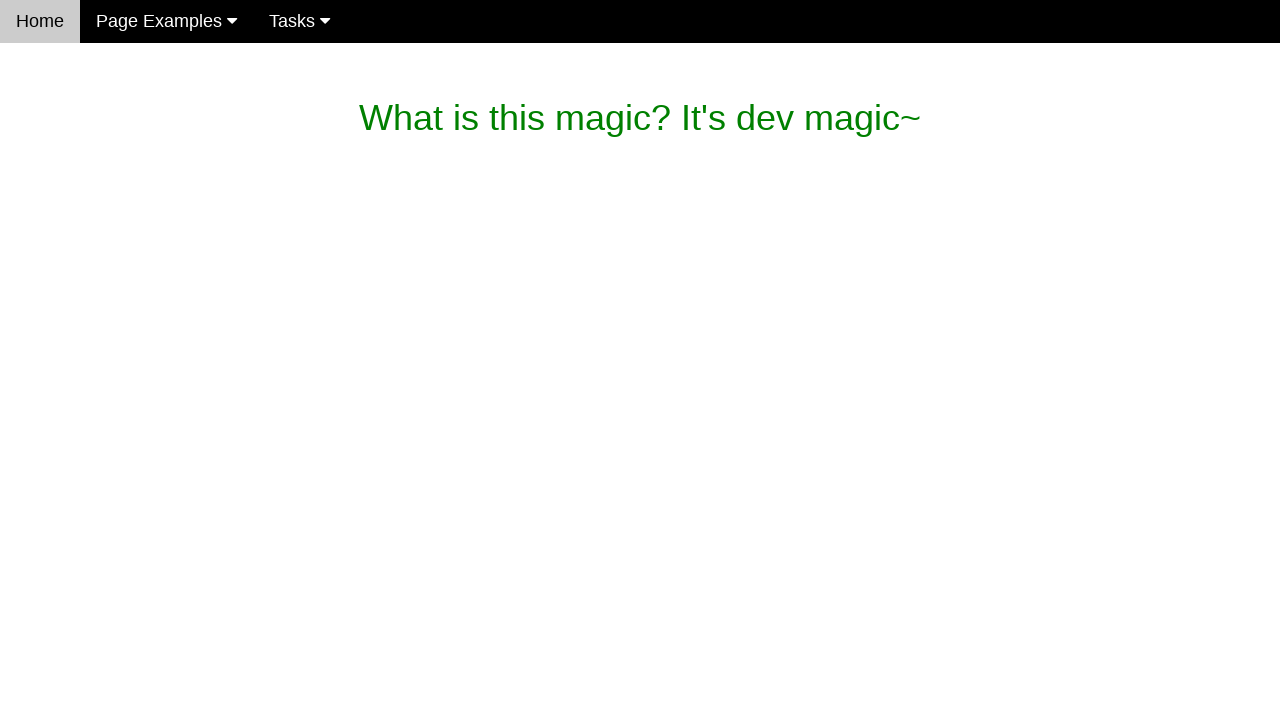

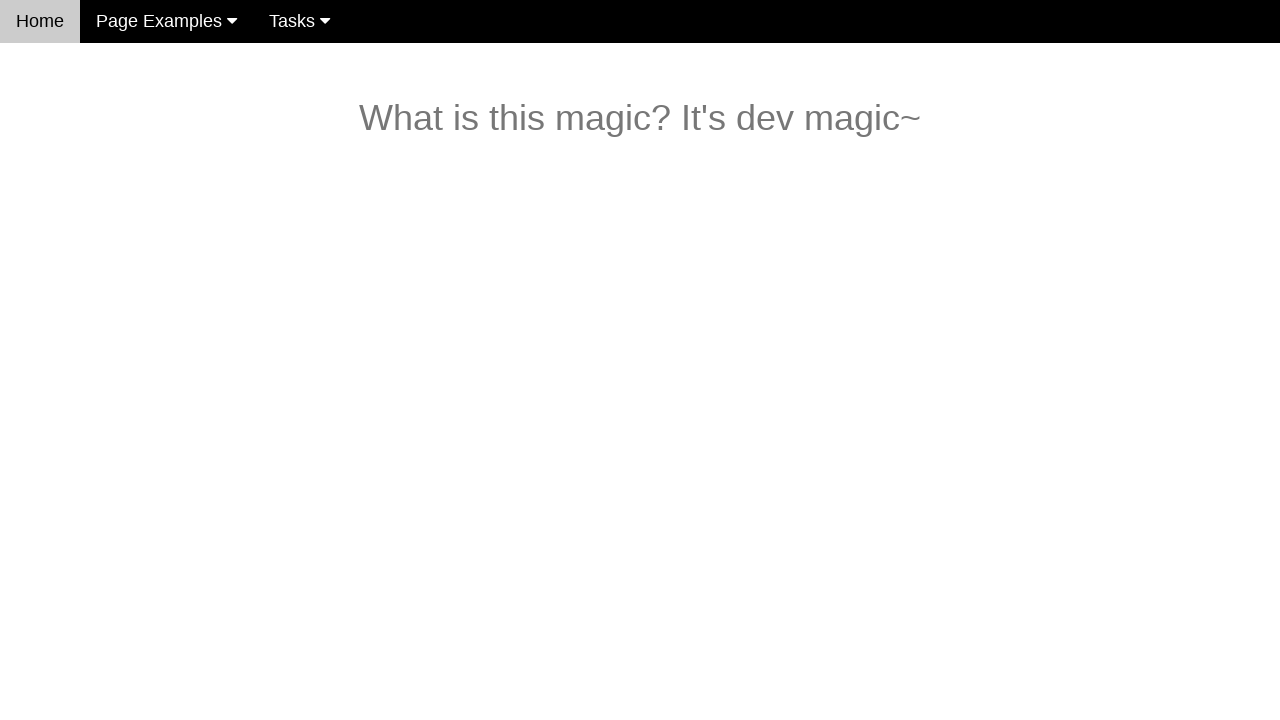